Navigates to the OXO website homepage and waits for the page to load

Starting URL: https://www.oxo.com

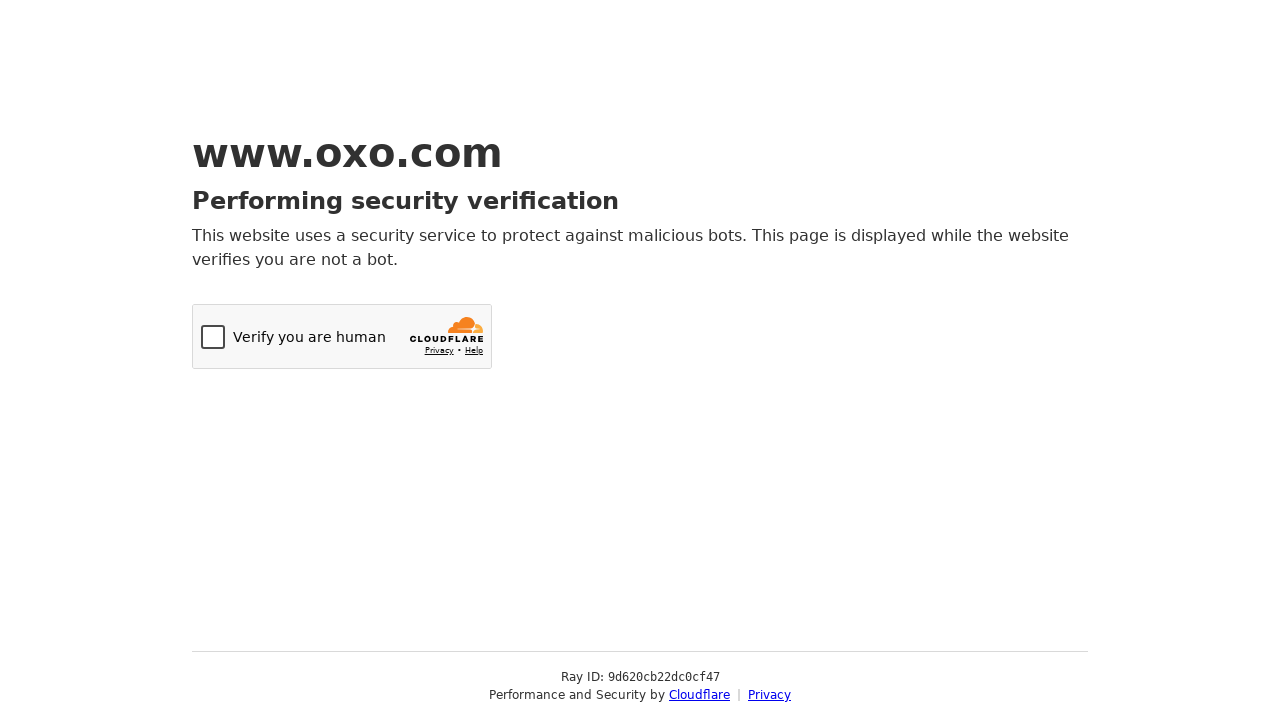

Navigated to OXO website homepage
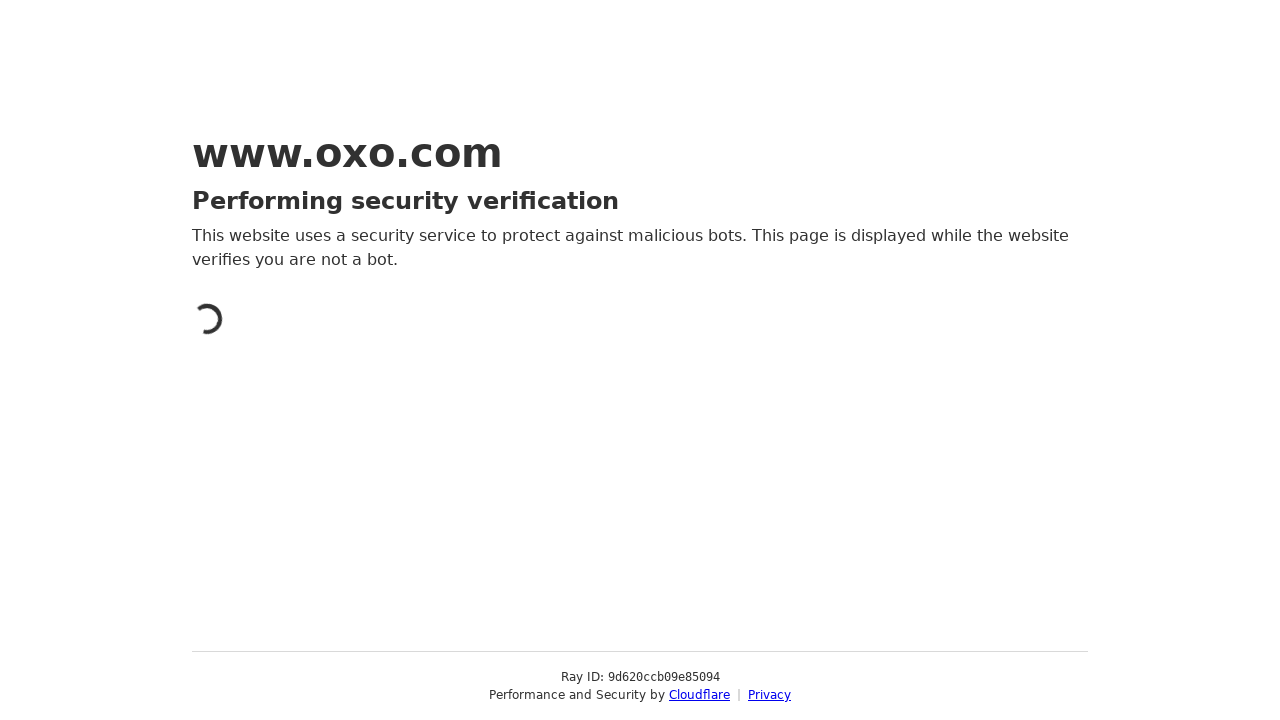

Waited for page to fully load (networkidle state)
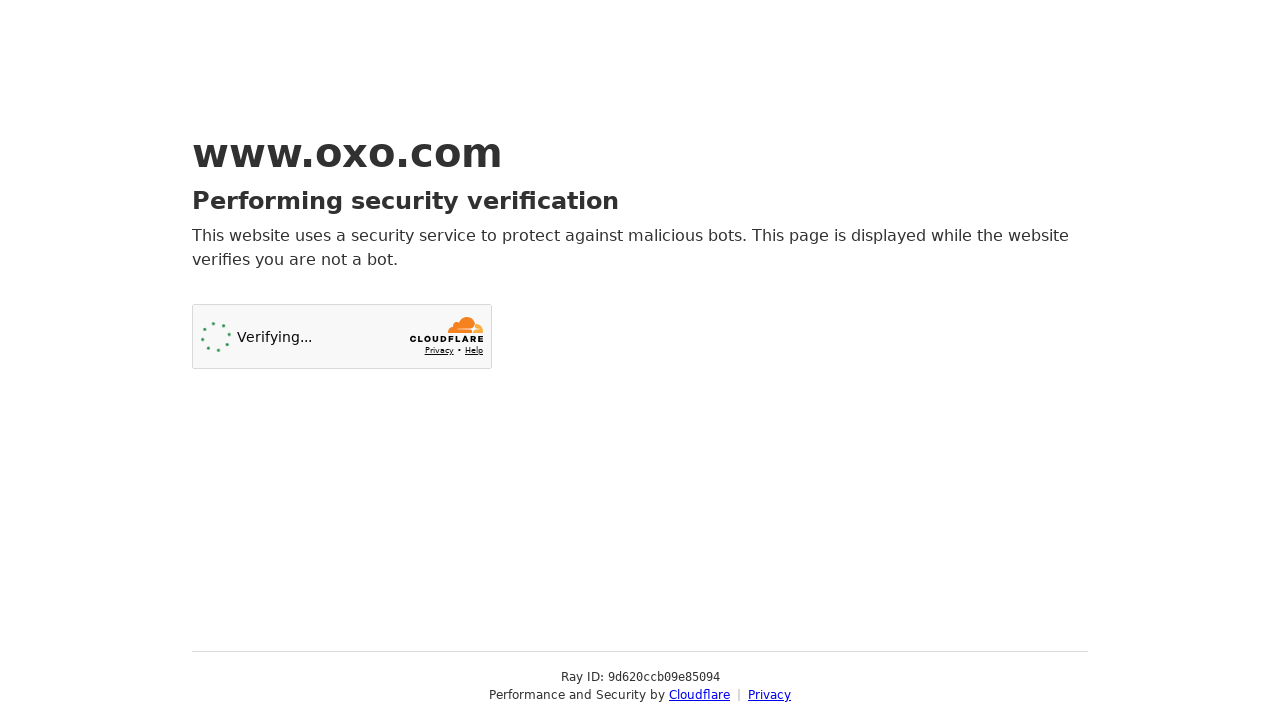

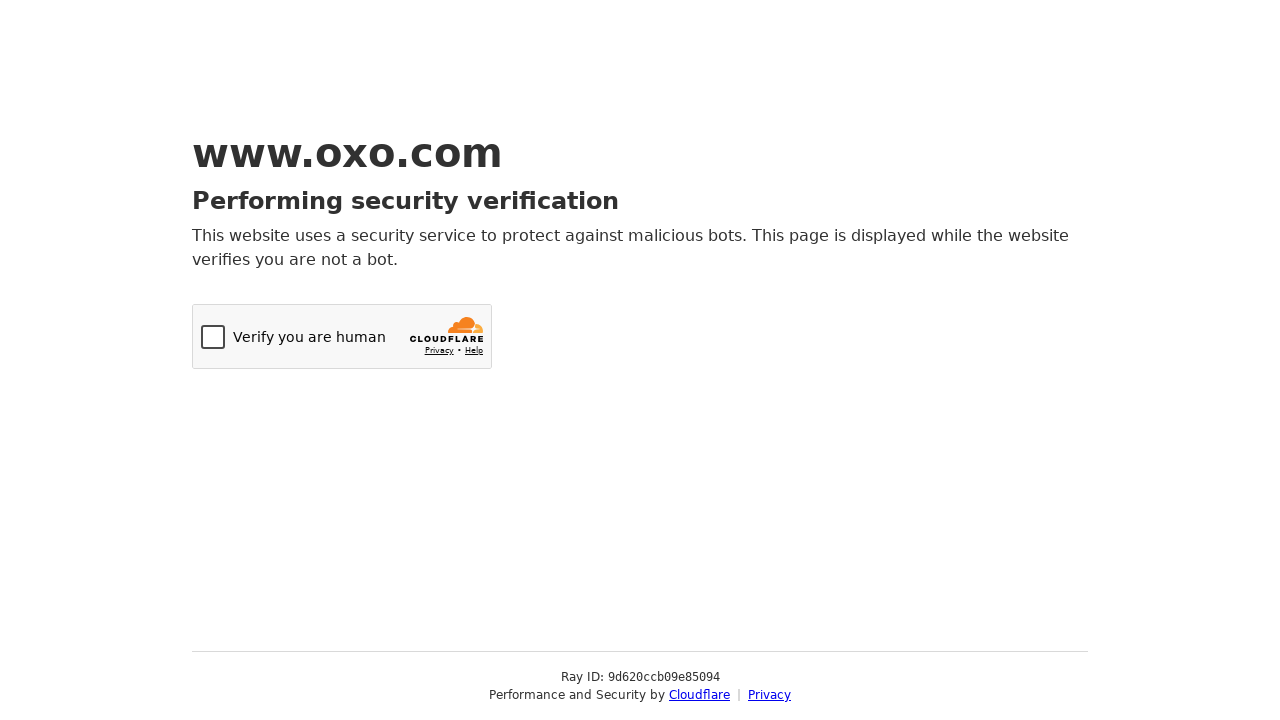